Tests a demo e-commerce website by navigating to the Laptops category, selecting a product, adding it to cart (handling the alert popup), and navigating back and forward between pages.

Starting URL: https://www.demoblaze.com/

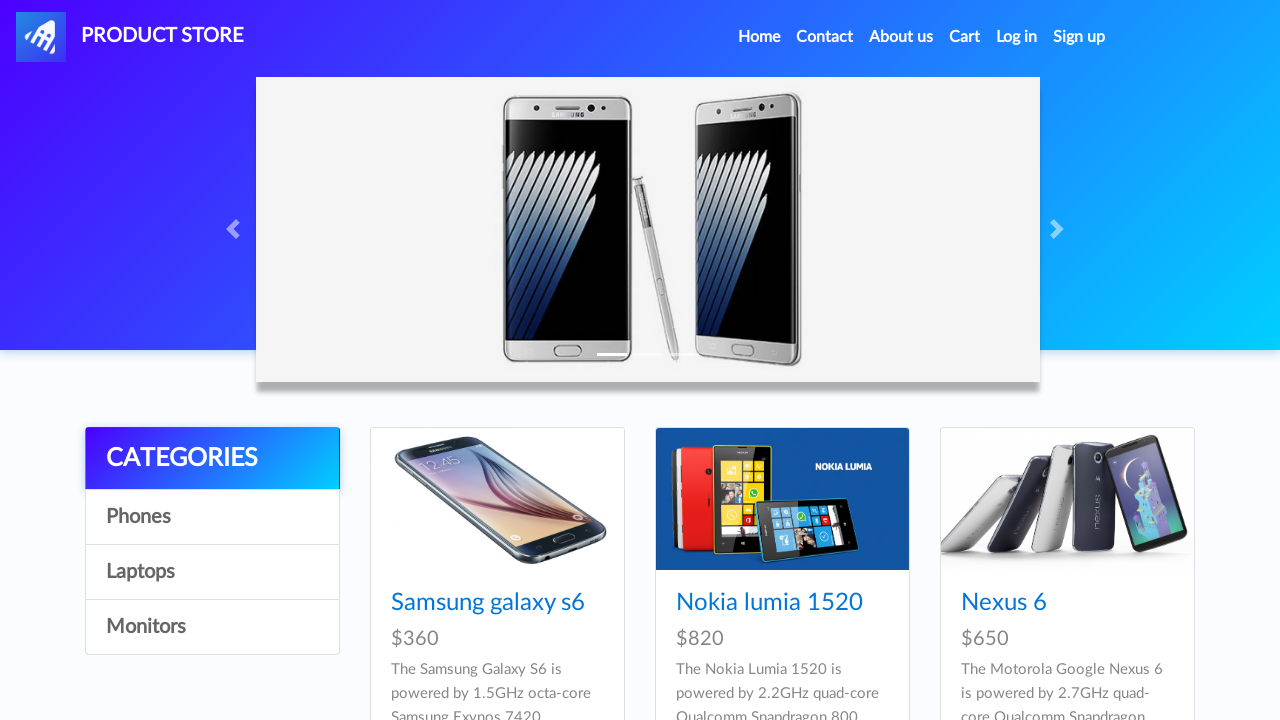

Verified page title contains 'STORE'
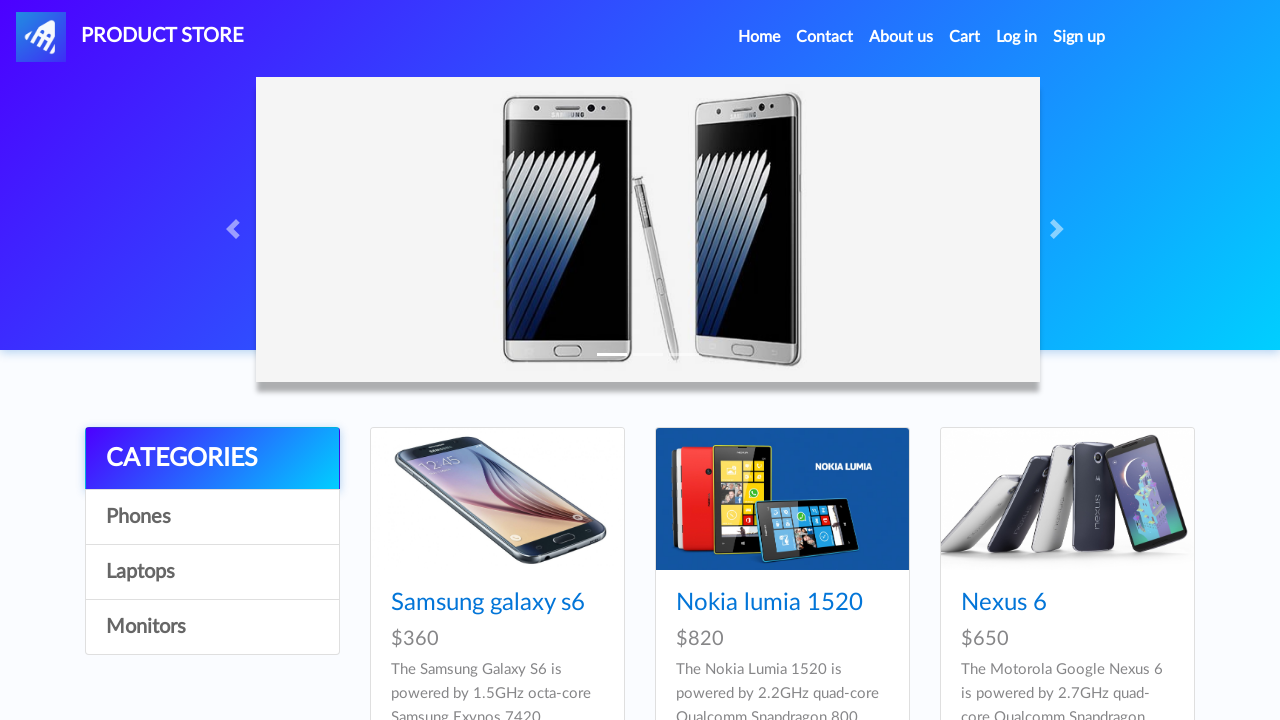

Clicked on Laptops category at (212, 572) on a:has-text('Laptops')
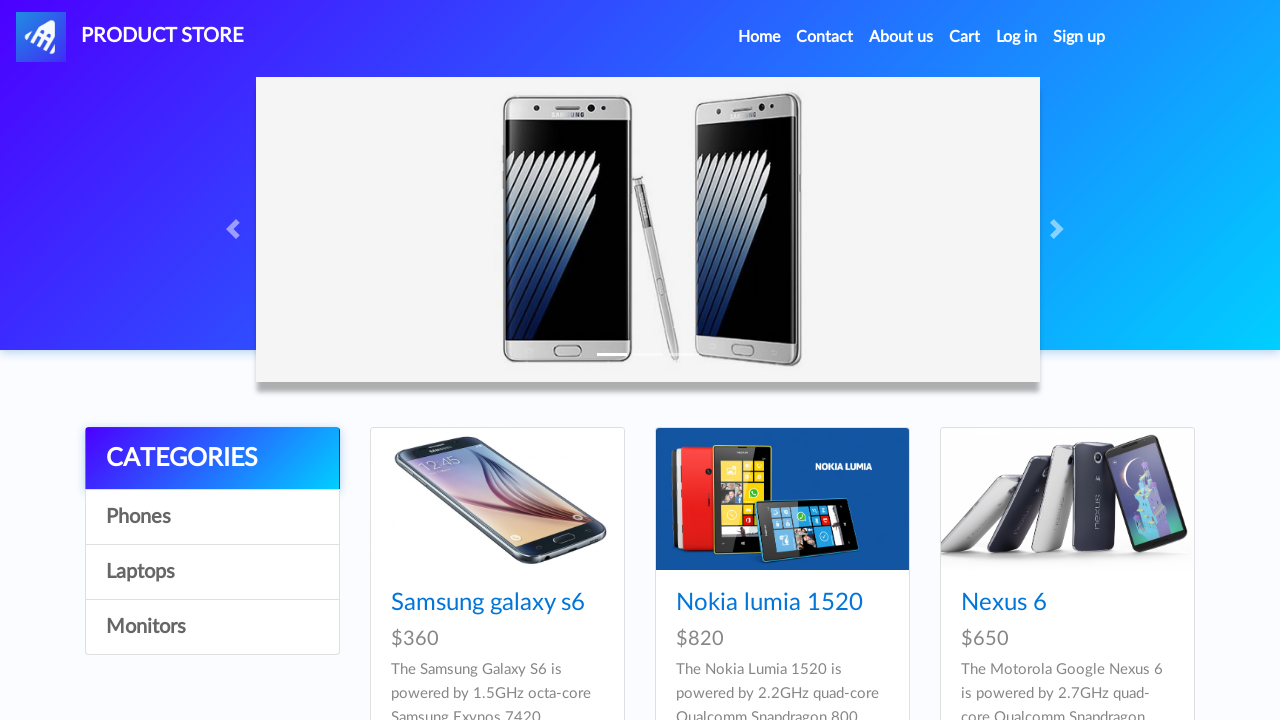

Waited for Sony vaio i5 product to load
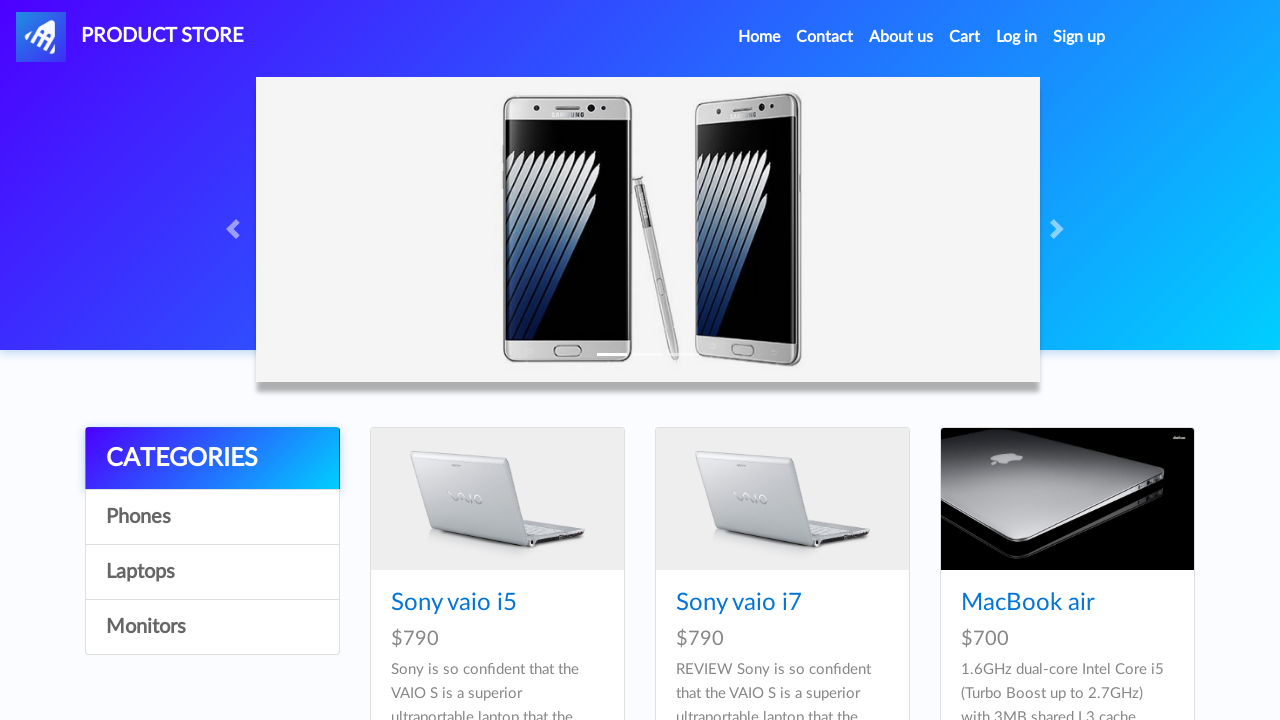

Clicked on Sony vaio i5 product at (454, 603) on a:has-text('Sony vaio i5')
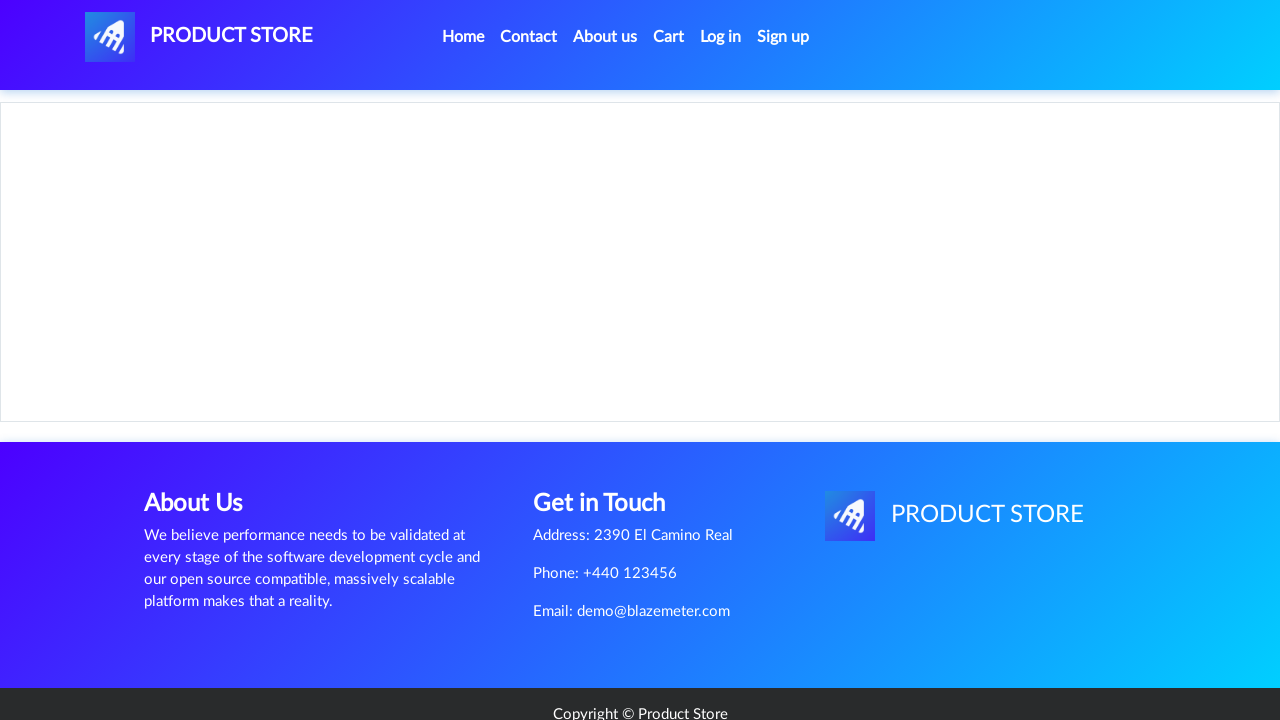

Product details page loaded with Add to cart button
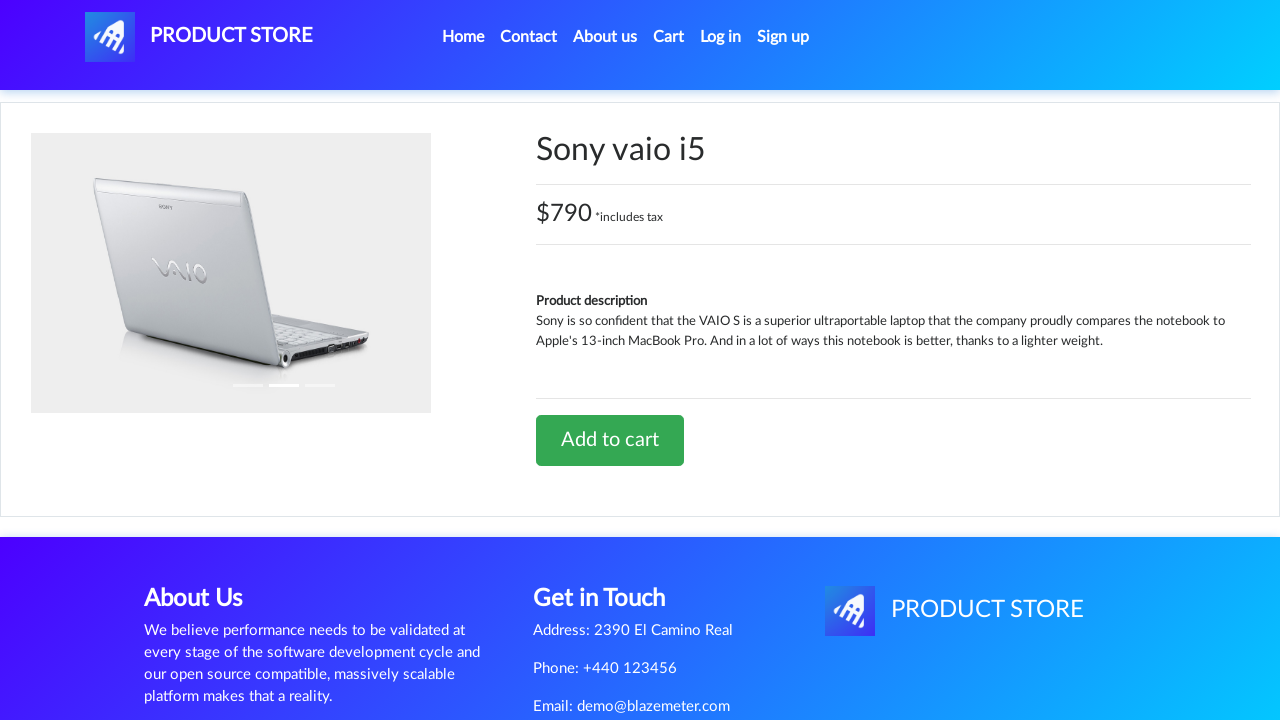

Verified Sony product content is displayed
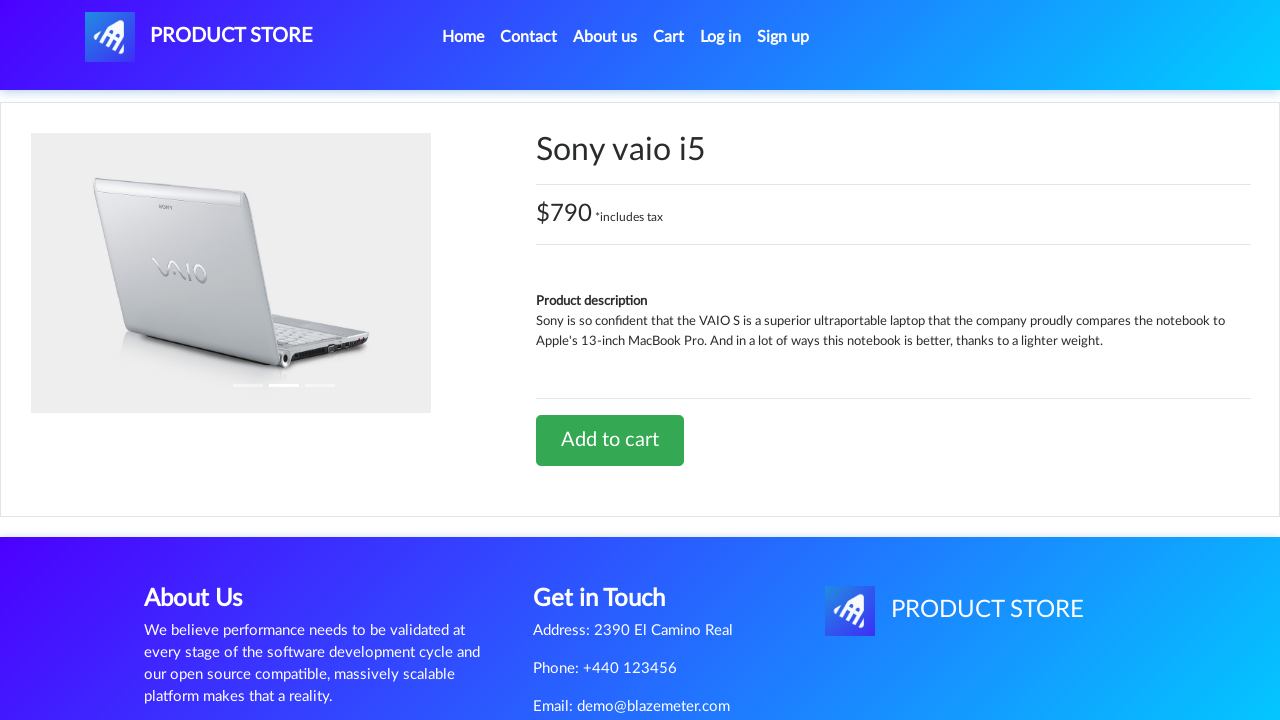

Clicked Add to cart and handled alert popup at (610, 440) on a:has-text('Add to cart')
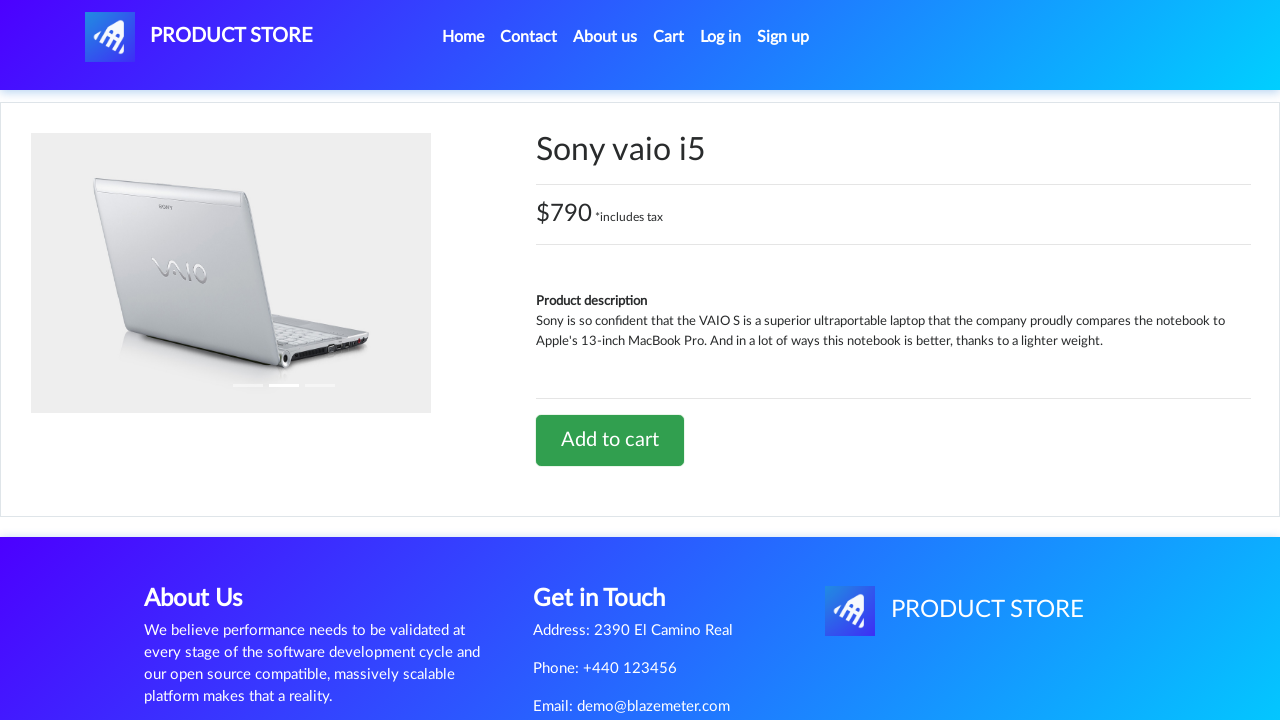

Waited for dialog to be processed
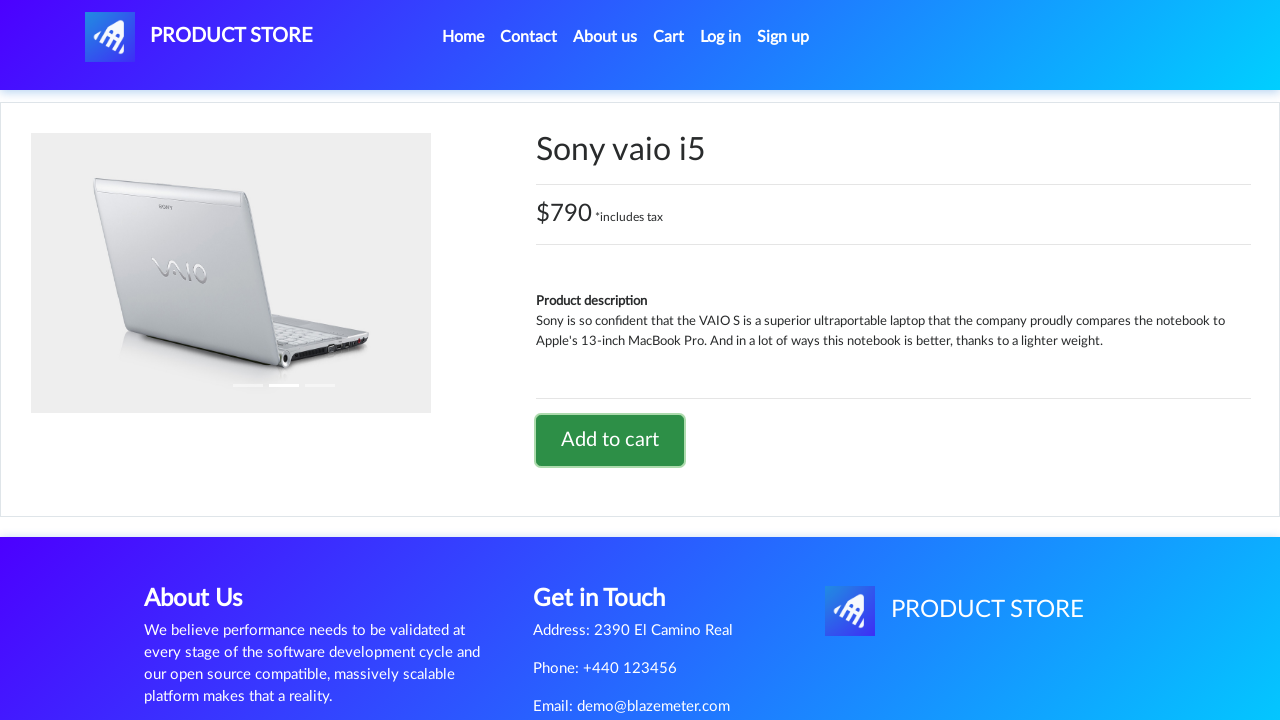

Navigated back to product list
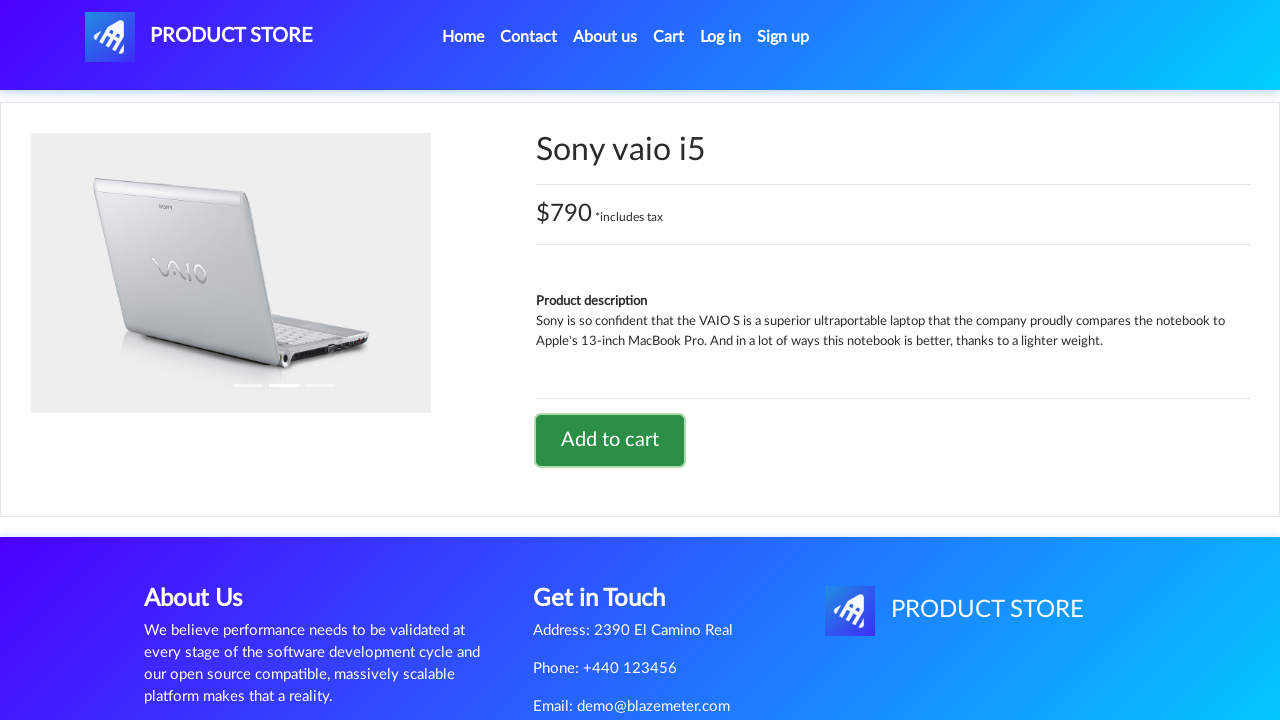

Navigated forward to product detail page
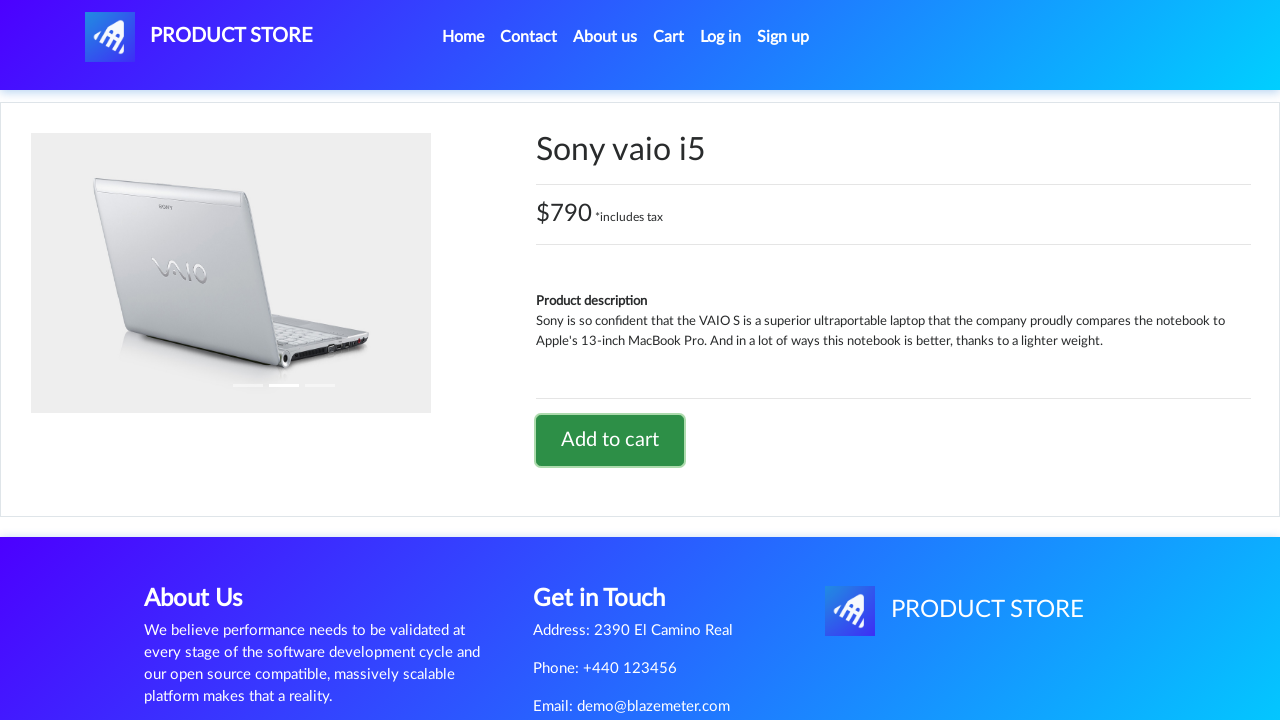

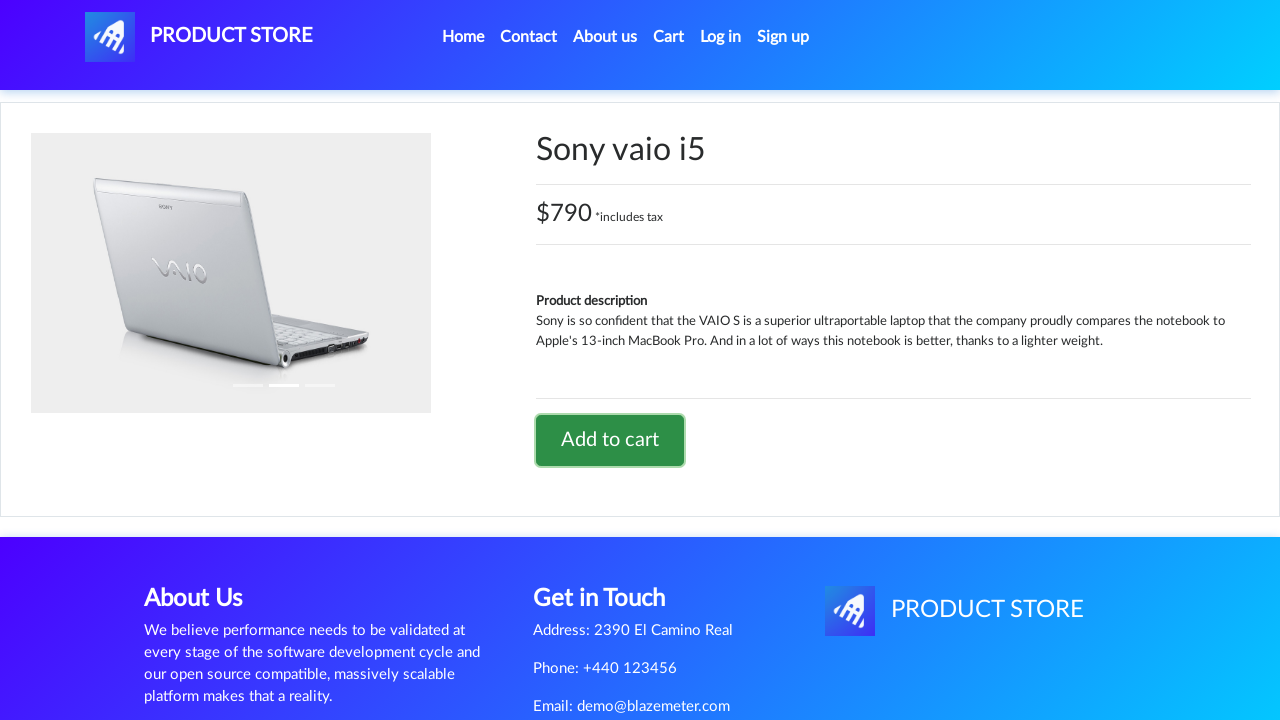